Tests that edits are saved when the edit field loses focus (blur event)

Starting URL: https://demo.playwright.dev/todomvc

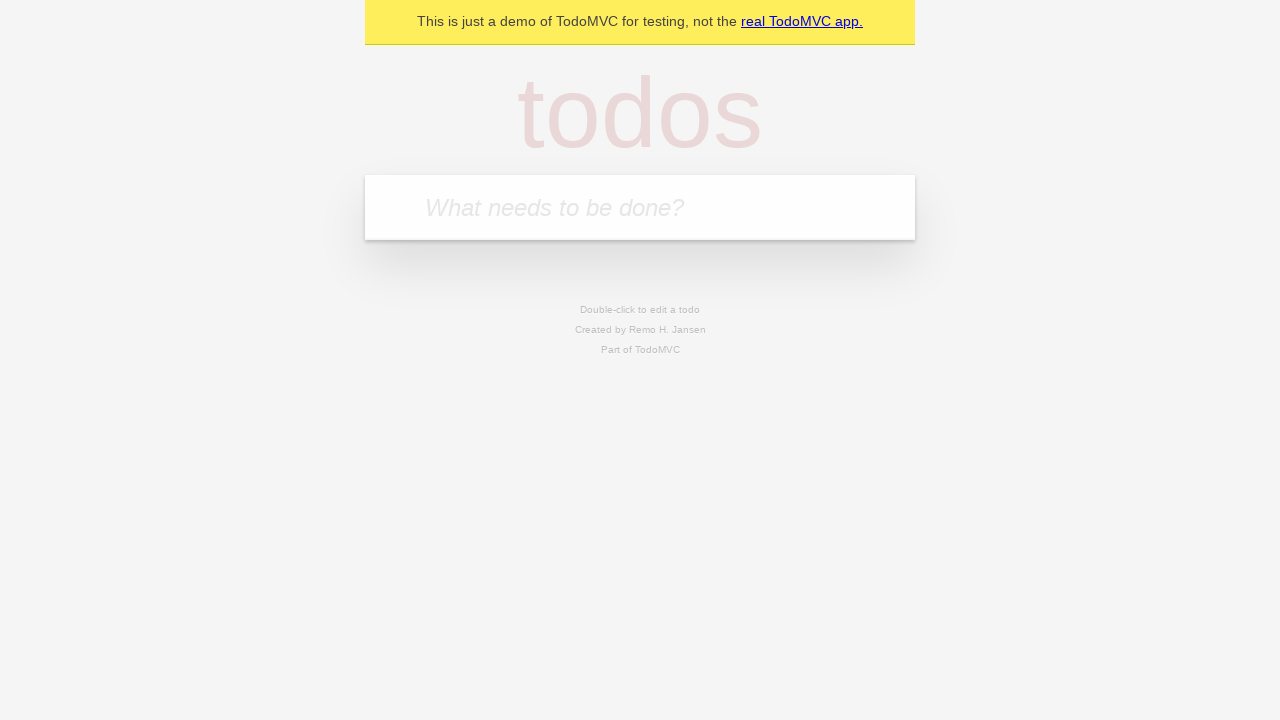

Filled first todo item with 'buy some cheese' on internal:attr=[placeholder="What needs to be done?"i]
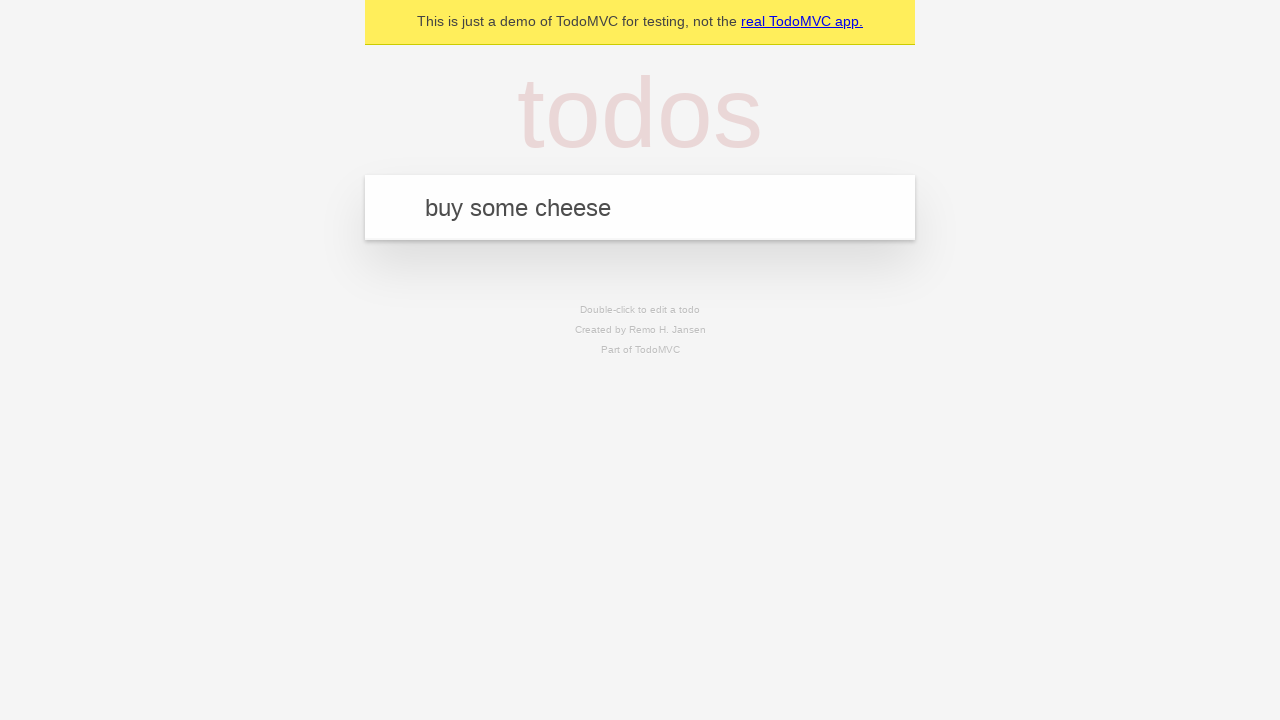

Pressed Enter to create first todo item on internal:attr=[placeholder="What needs to be done?"i]
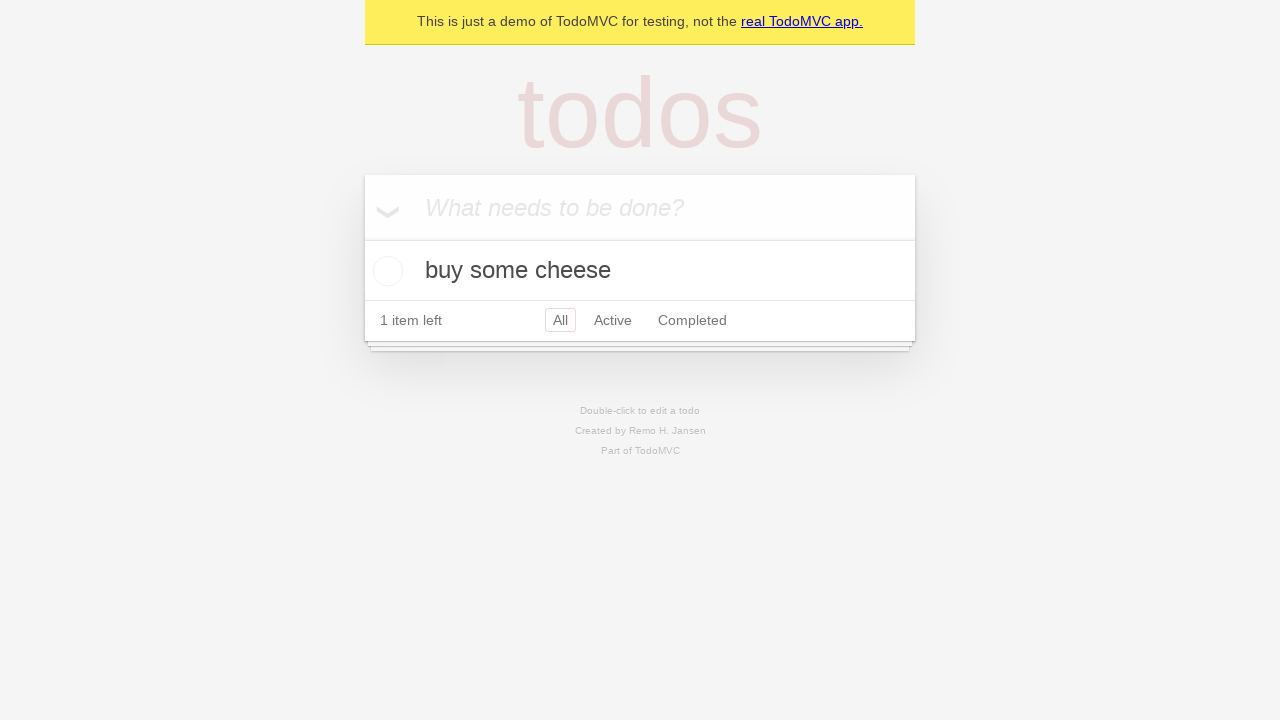

Filled second todo item with 'feed the cat' on internal:attr=[placeholder="What needs to be done?"i]
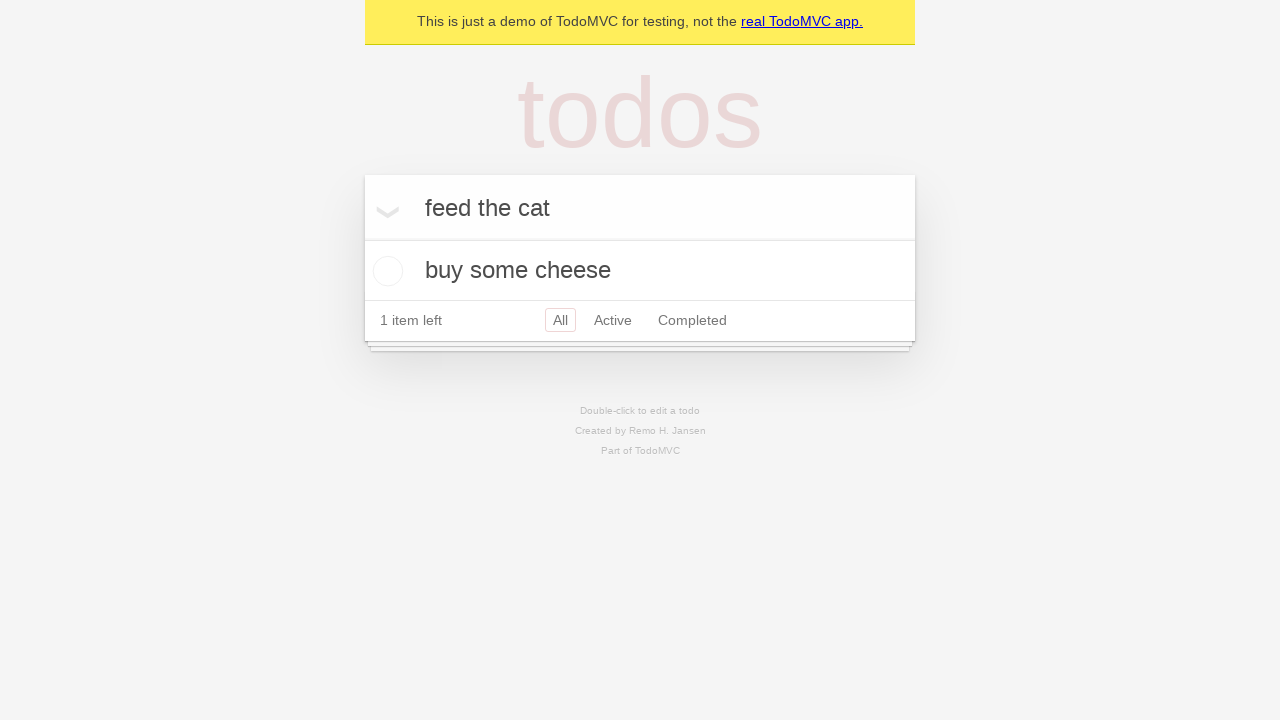

Pressed Enter to create second todo item on internal:attr=[placeholder="What needs to be done?"i]
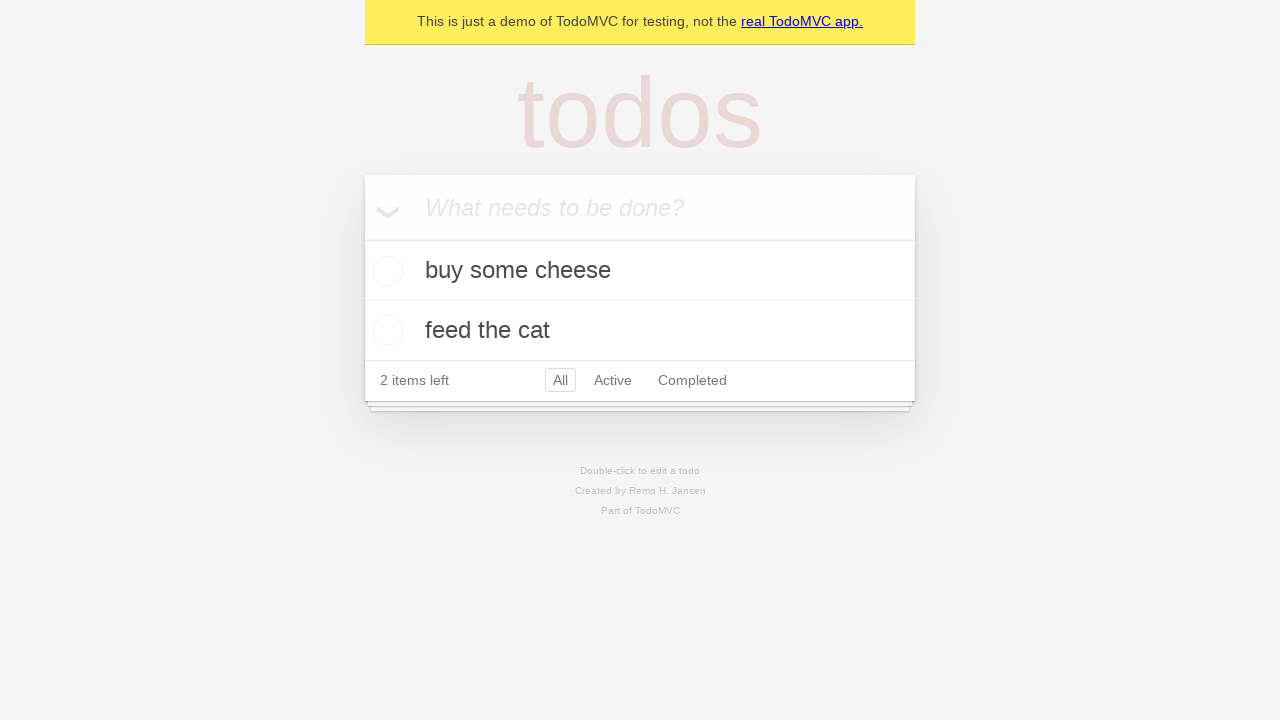

Filled third todo item with 'book a doctors appointment' on internal:attr=[placeholder="What needs to be done?"i]
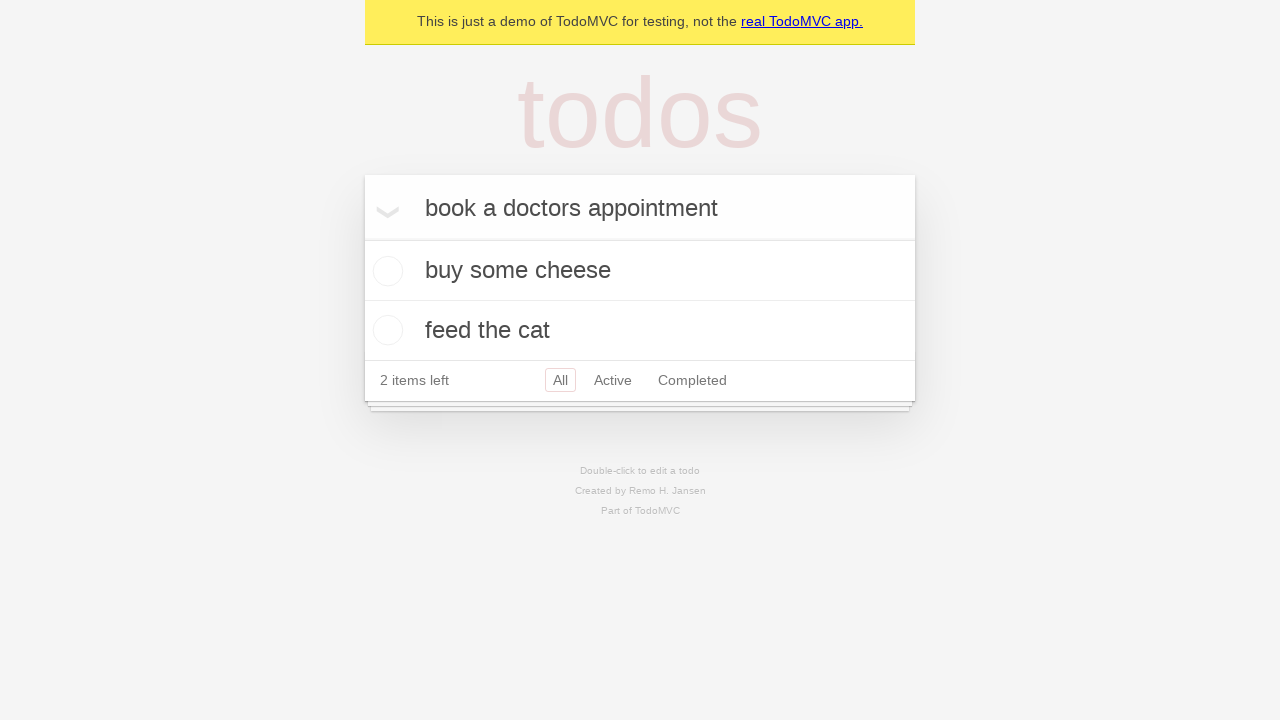

Pressed Enter to create third todo item on internal:attr=[placeholder="What needs to be done?"i]
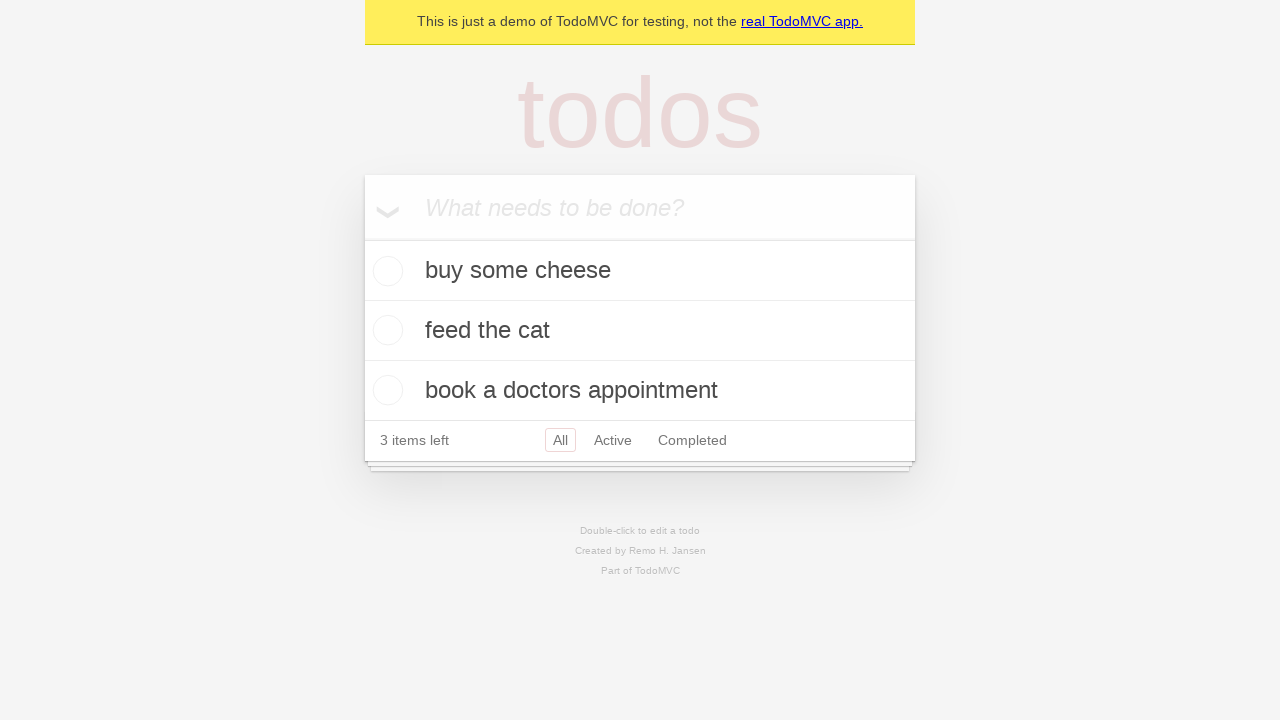

Double-clicked second todo item to enter edit mode at (640, 331) on internal:testid=[data-testid="todo-item"s] >> nth=1
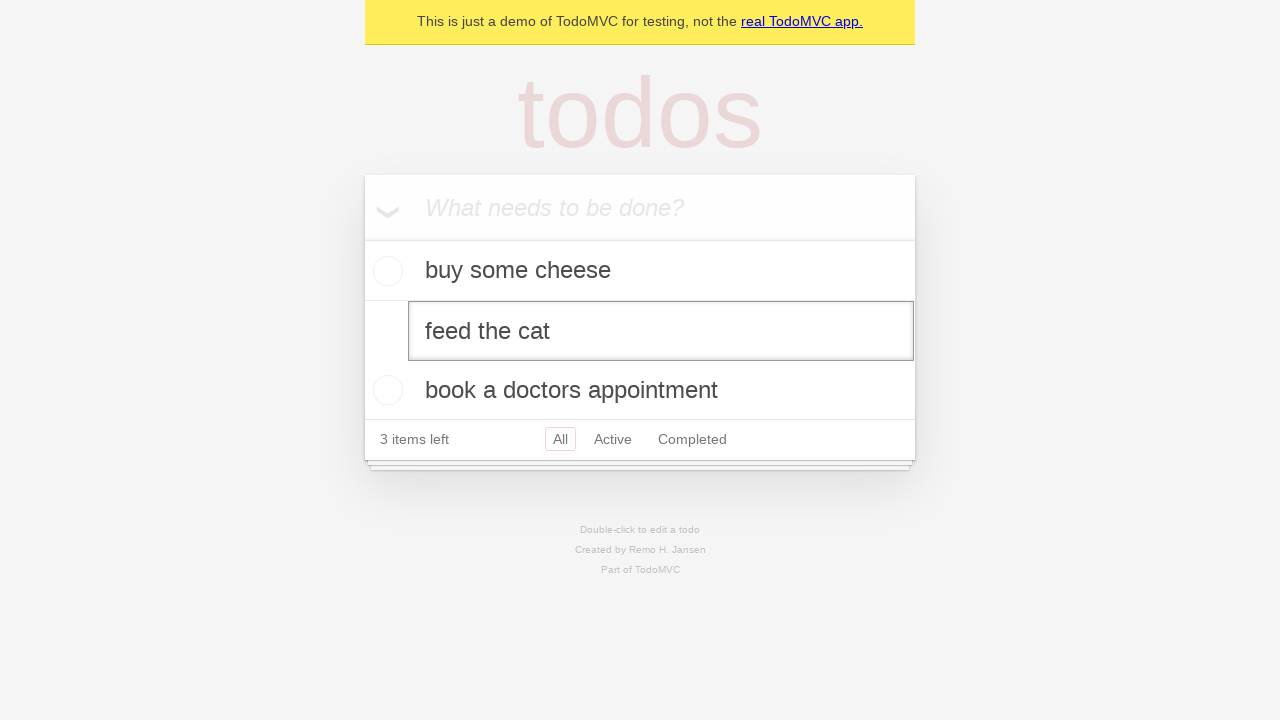

Changed edit field text to 'buy some sausages' on internal:testid=[data-testid="todo-item"s] >> nth=1 >> internal:role=textbox[nam
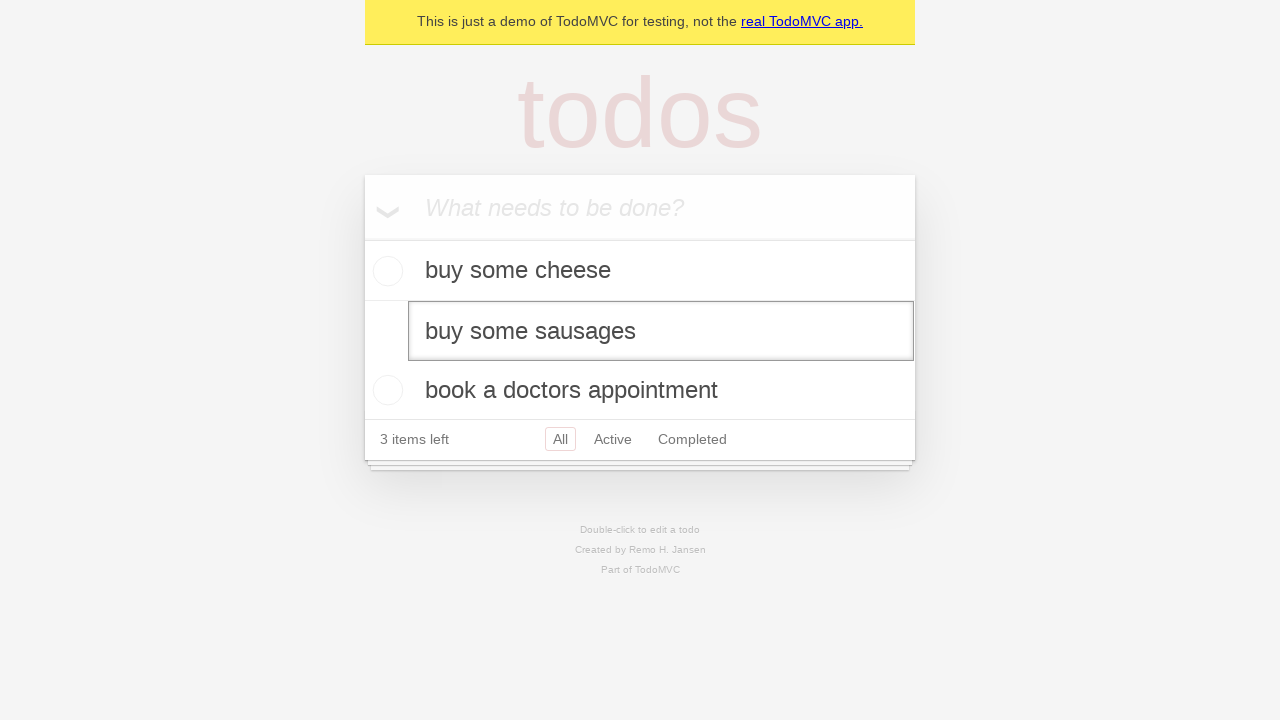

Dispatched blur event on edit field to save changes
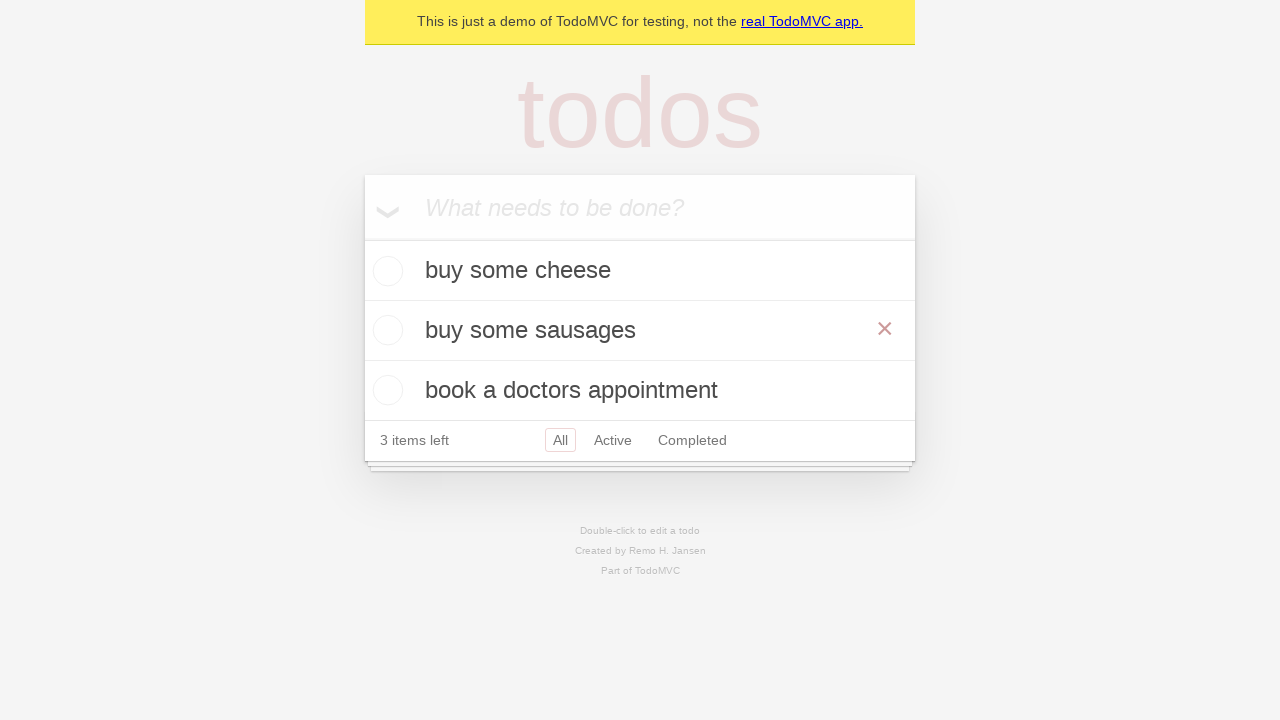

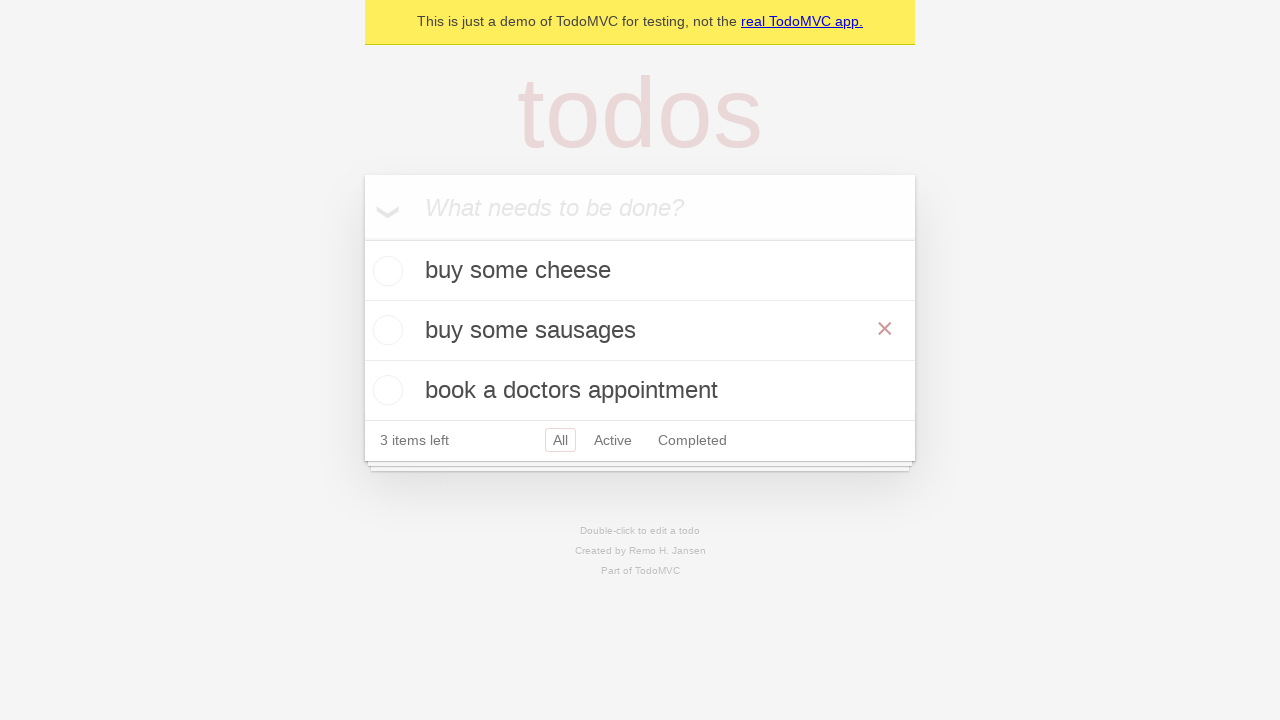